Tests a jQuery combo tree dropdown by clicking to open it and selecting a specific value from the dropdown options

Starting URL: https://www.jqueryscript.net/demo/Drop-Down-Combo-Tree/

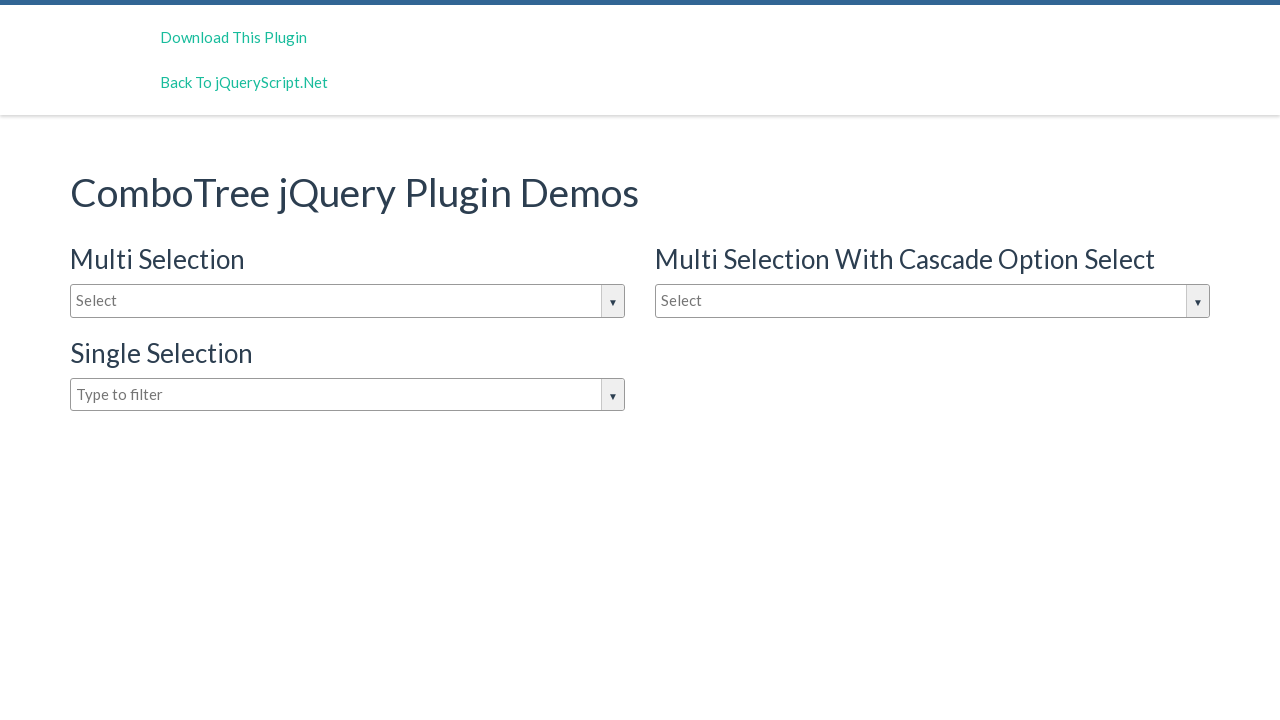

Clicked on the dropdown input to open it at (348, 301) on #justAnInputBox
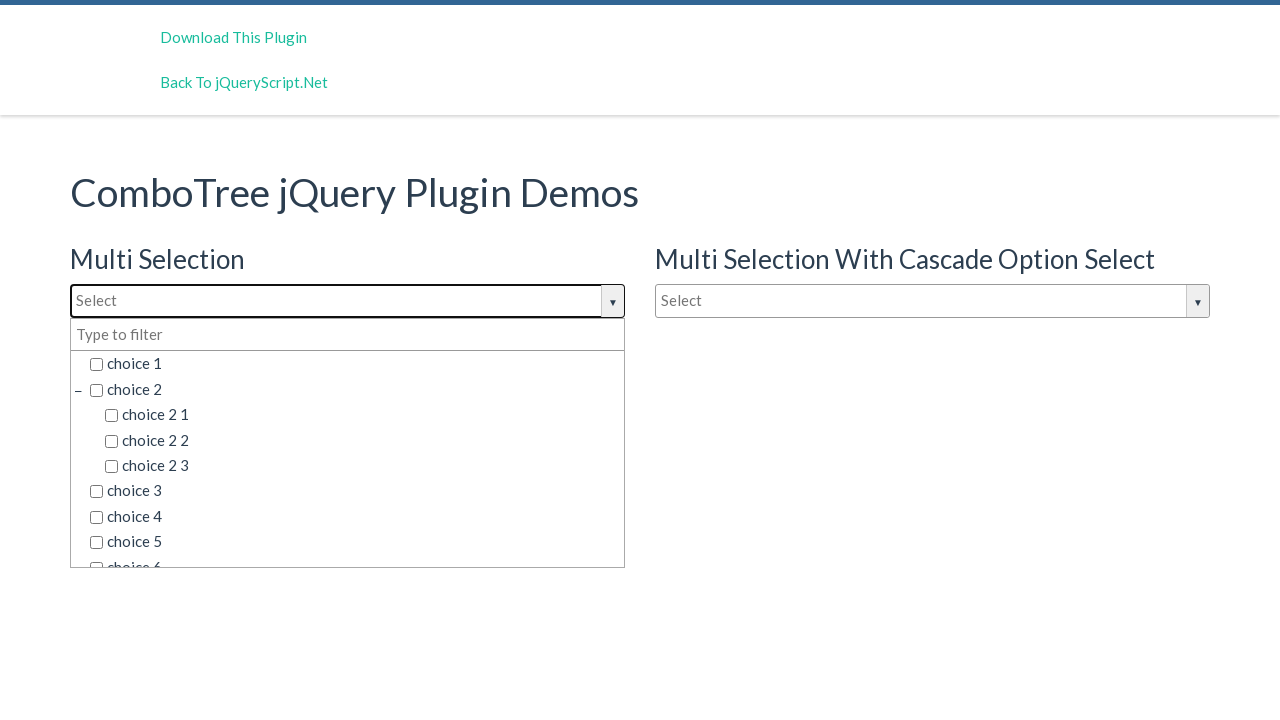

Waited for dropdown options to appear
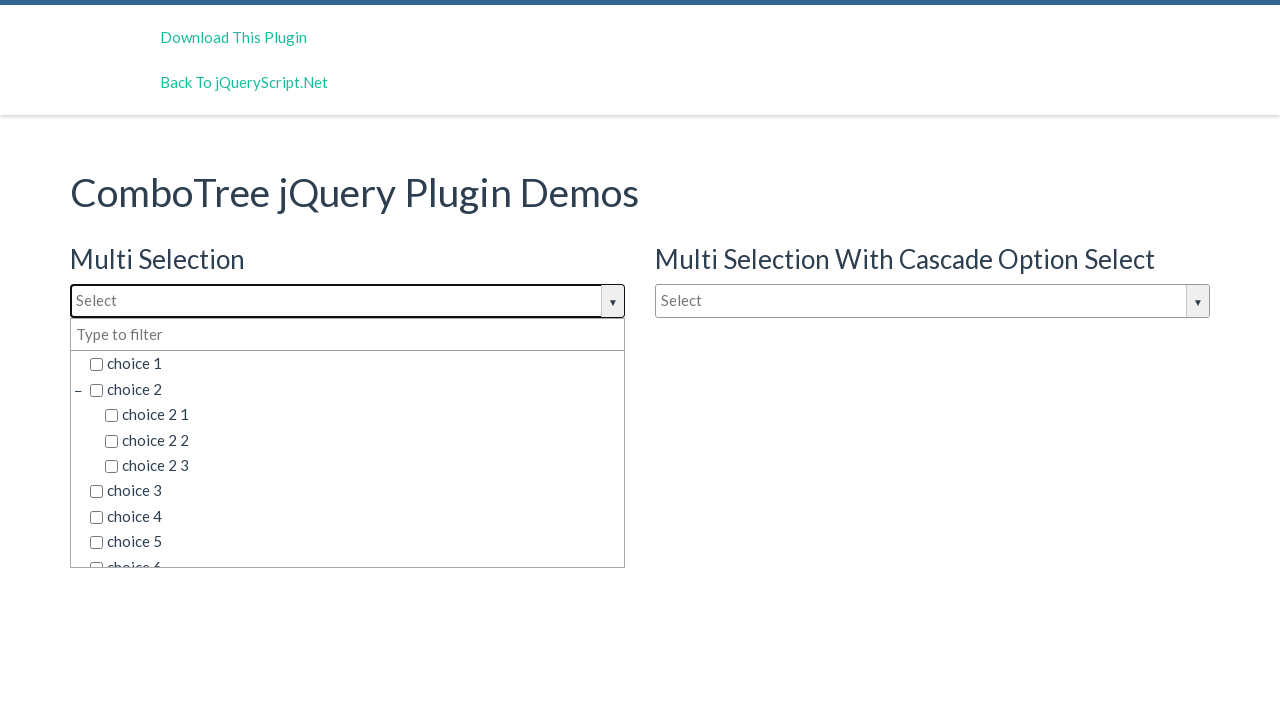

Selected 'choice 3' from the dropdown options at (355, 491) on span.comboTreeItemTitle:has-text('choice 3')
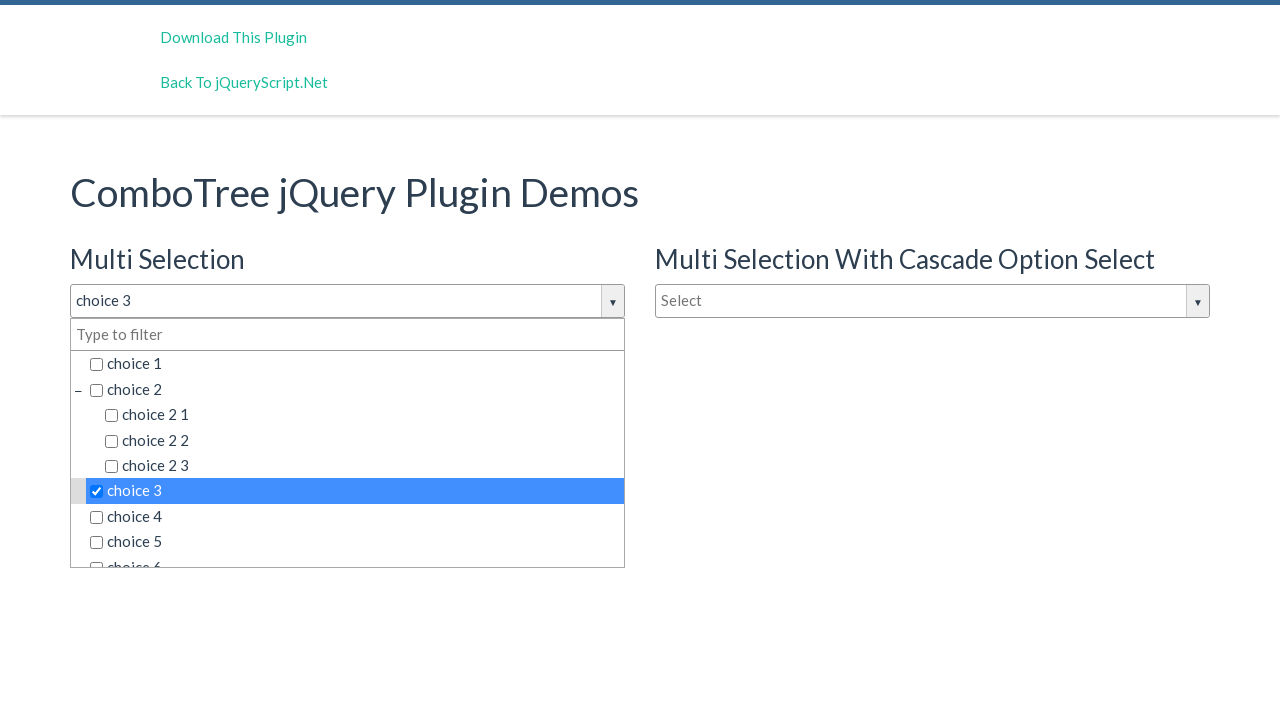

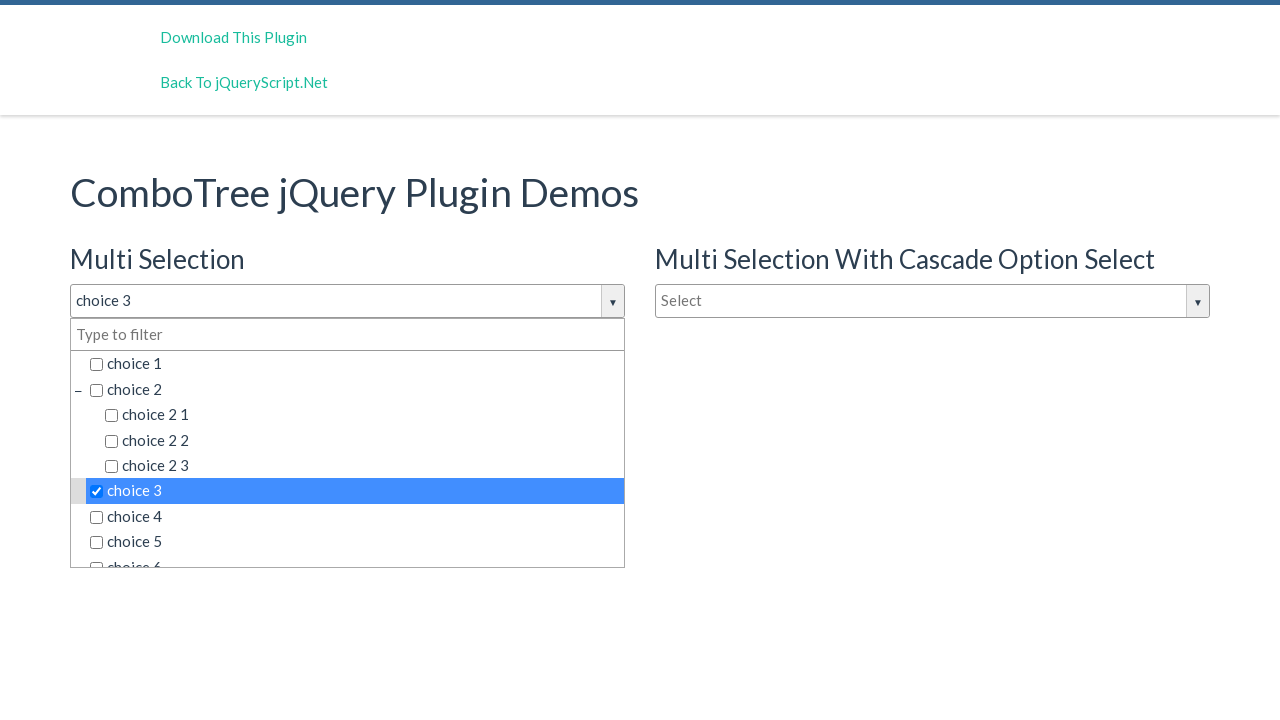